Navigates to IKEA Canada homepage. The script appears to be an incomplete exercise stub with no actual automation actions beyond the initial navigation.

Starting URL: https://www.ikea.com/ca/en/

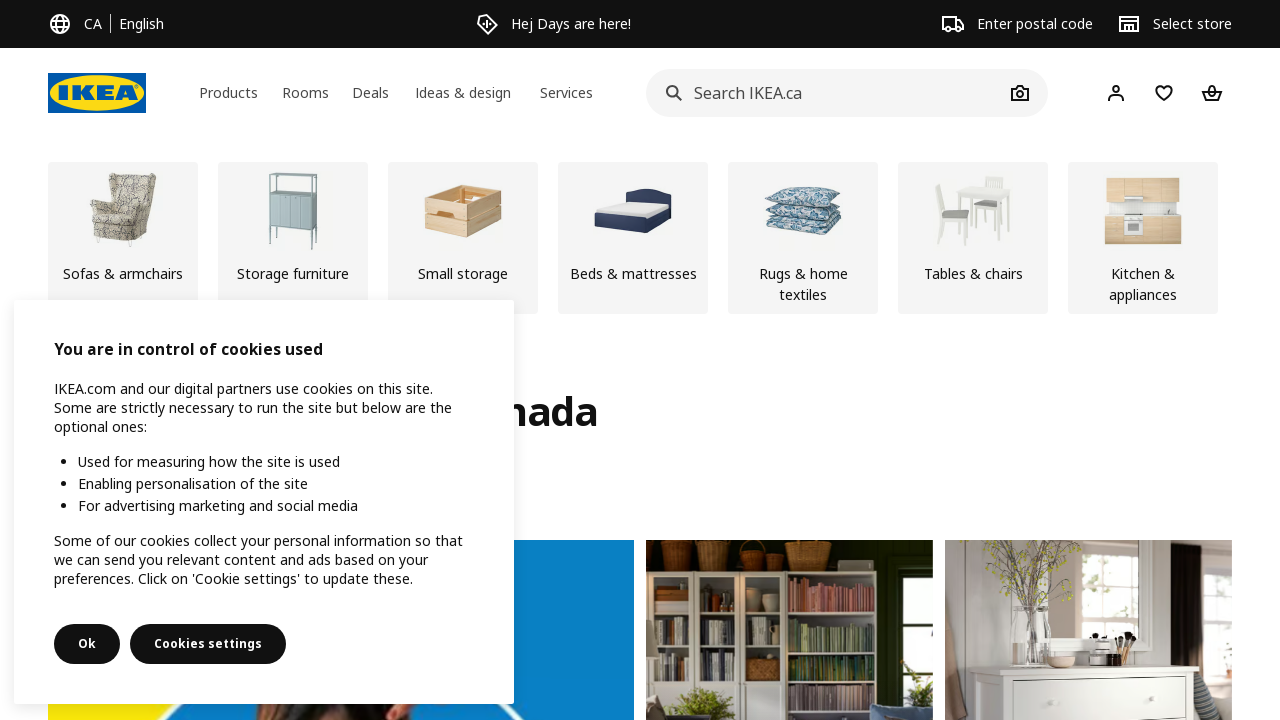

Navigated to IKEA Canada homepage
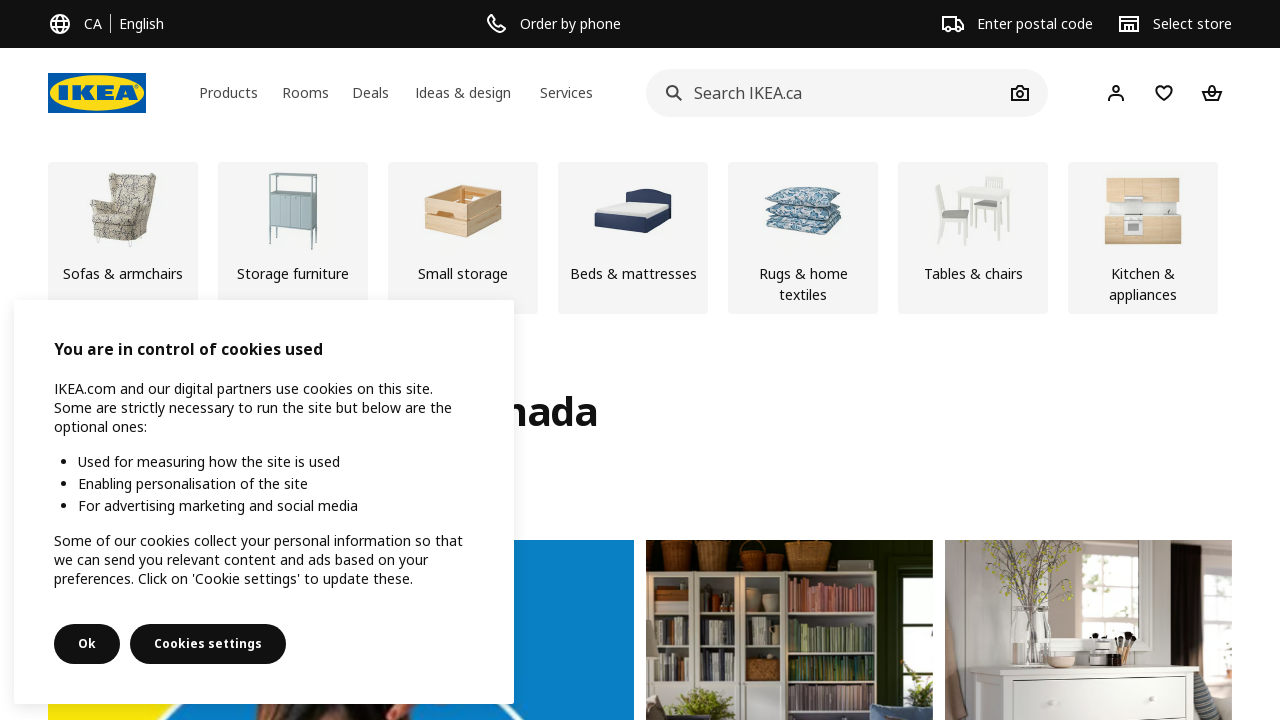

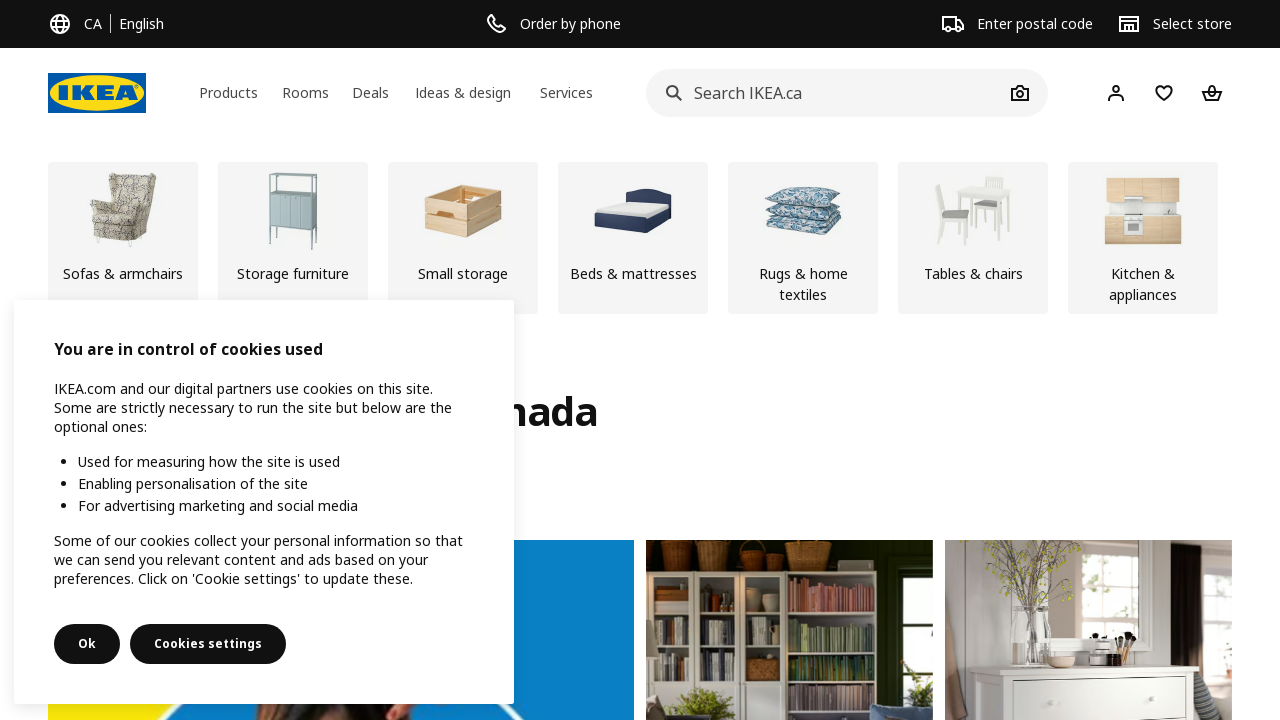